Tests the Greet-A-Cat page by clicking the link and verifying the page contains "Meow!Meow!Meow!"

Starting URL: https://cs1632.appspot.com/

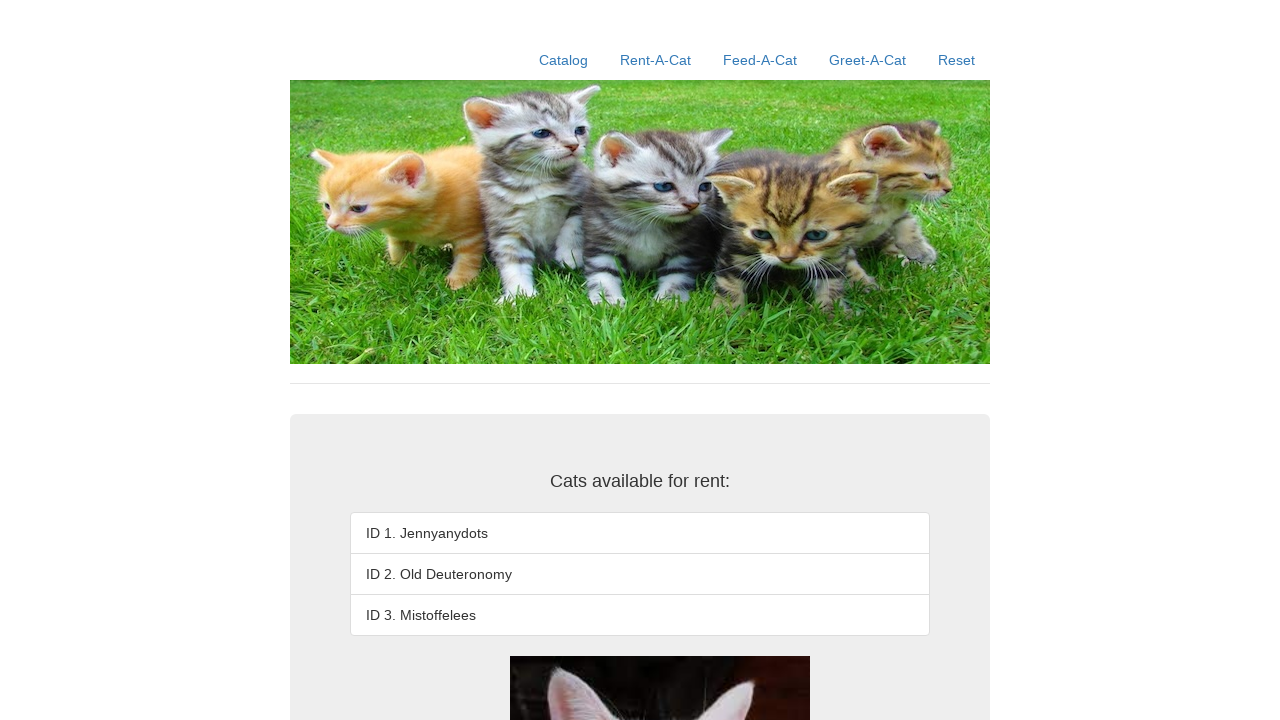

Clicked on Greet-A-Cat link at (868, 60) on a:has-text('Greet-A-Cat')
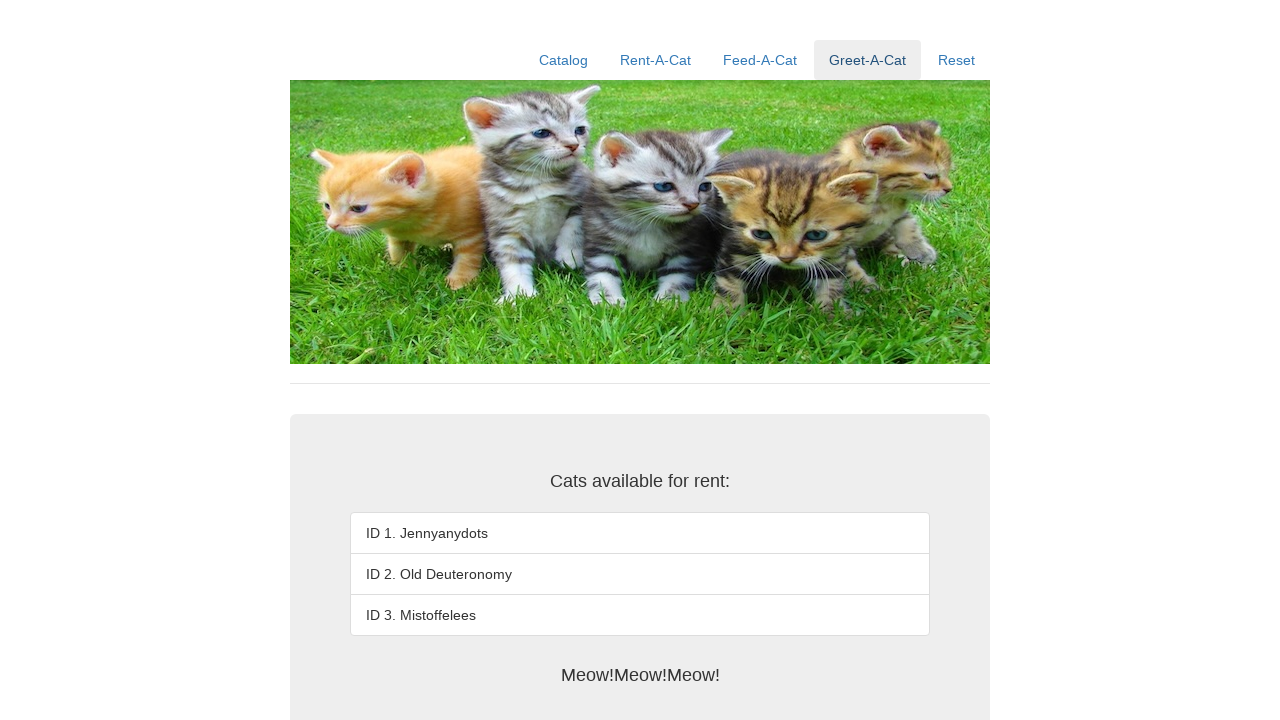

Retrieved page text content
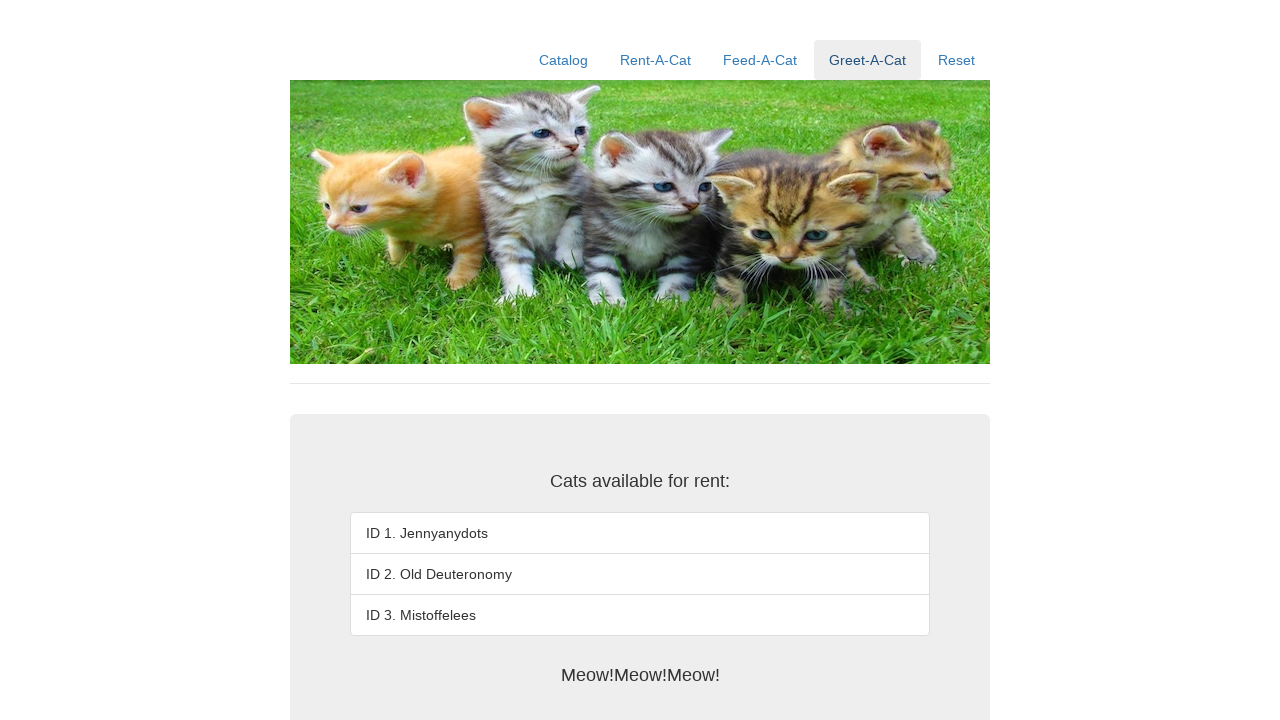

Verified page contains 'Meow!Meow!Meow!' greeting
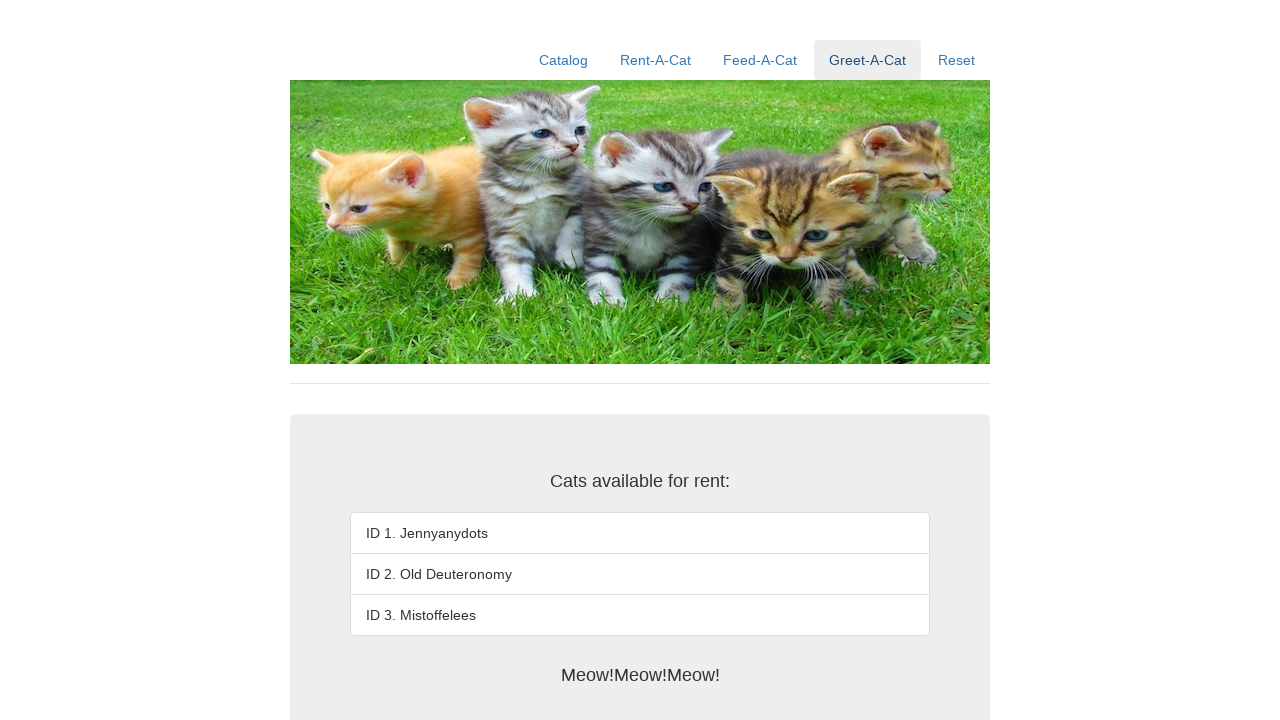

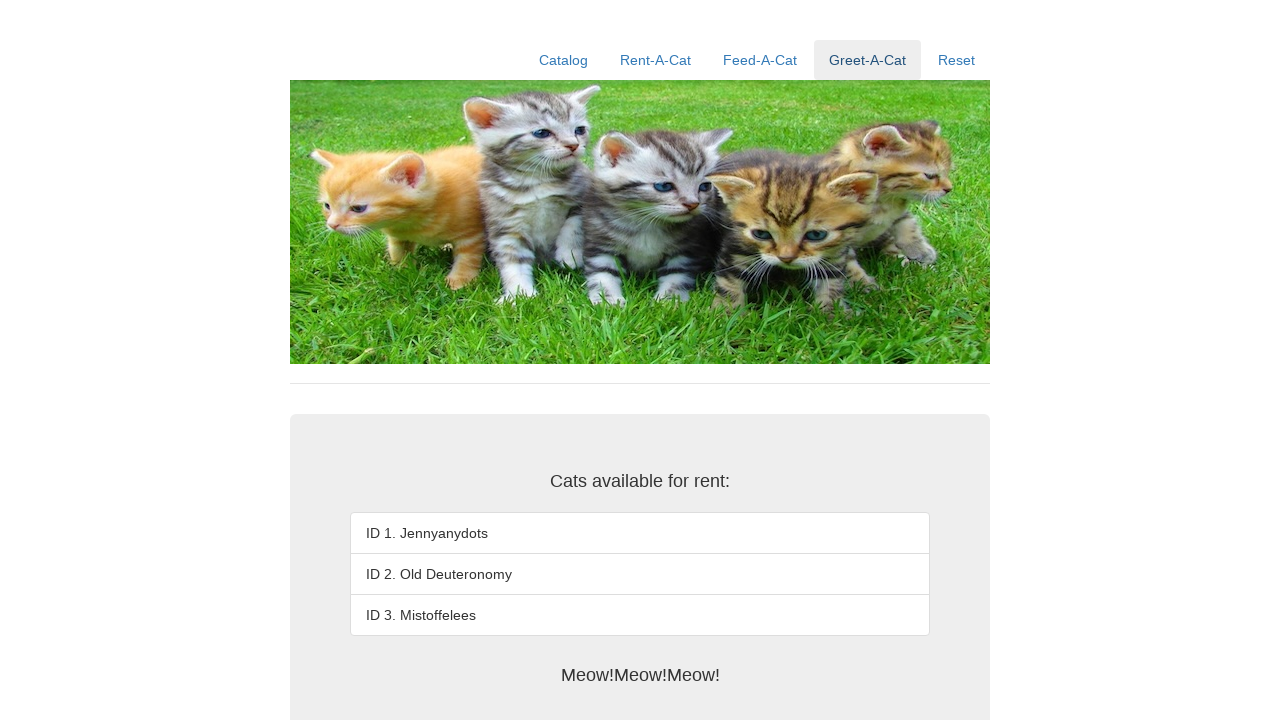